Tests dropdown selections and date picker input

Starting URL: https://testautomationpractice.blogspot.com/

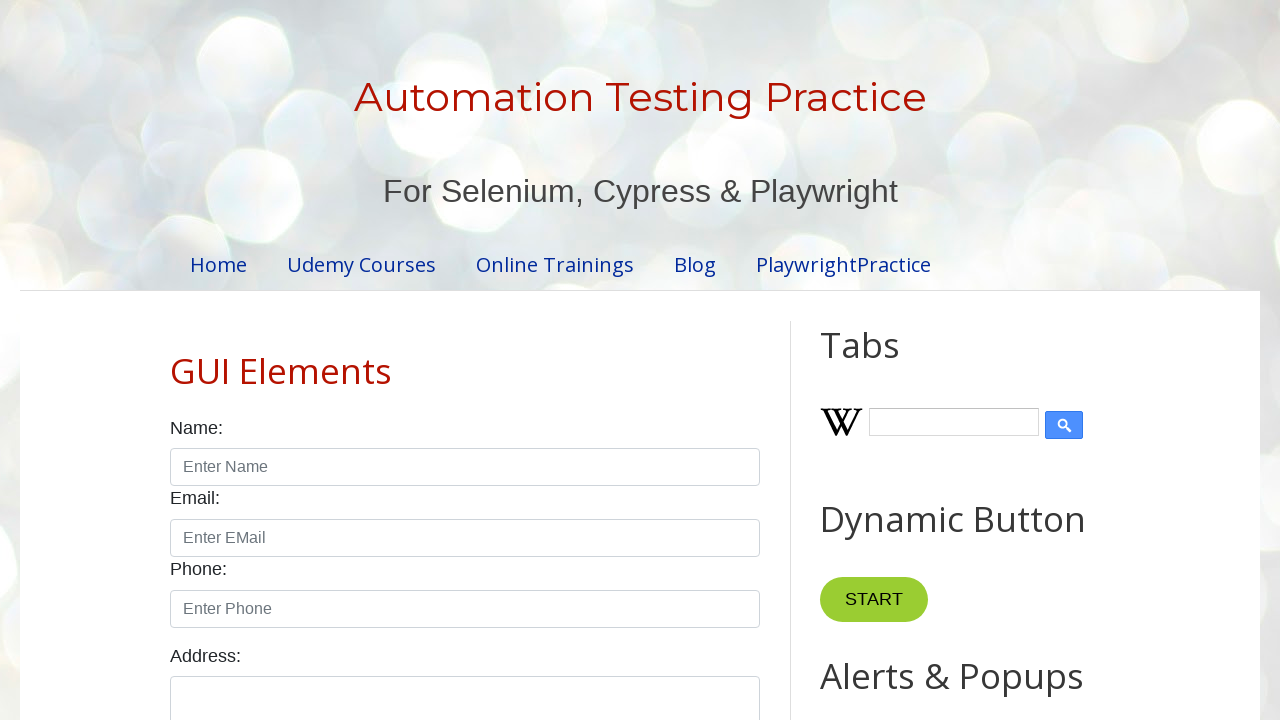

Scrolled page to position 1200px to reveal dropdown elements
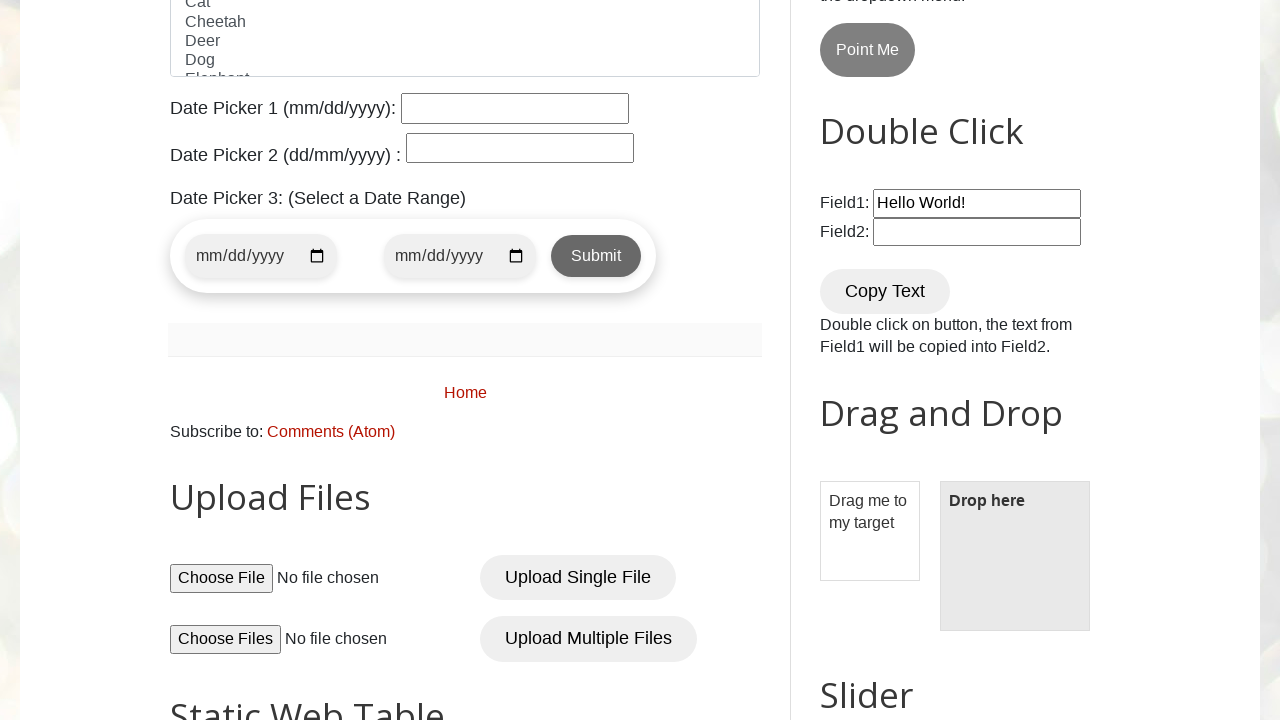

Selected 'China' from country dropdown on //select[@id="country"]
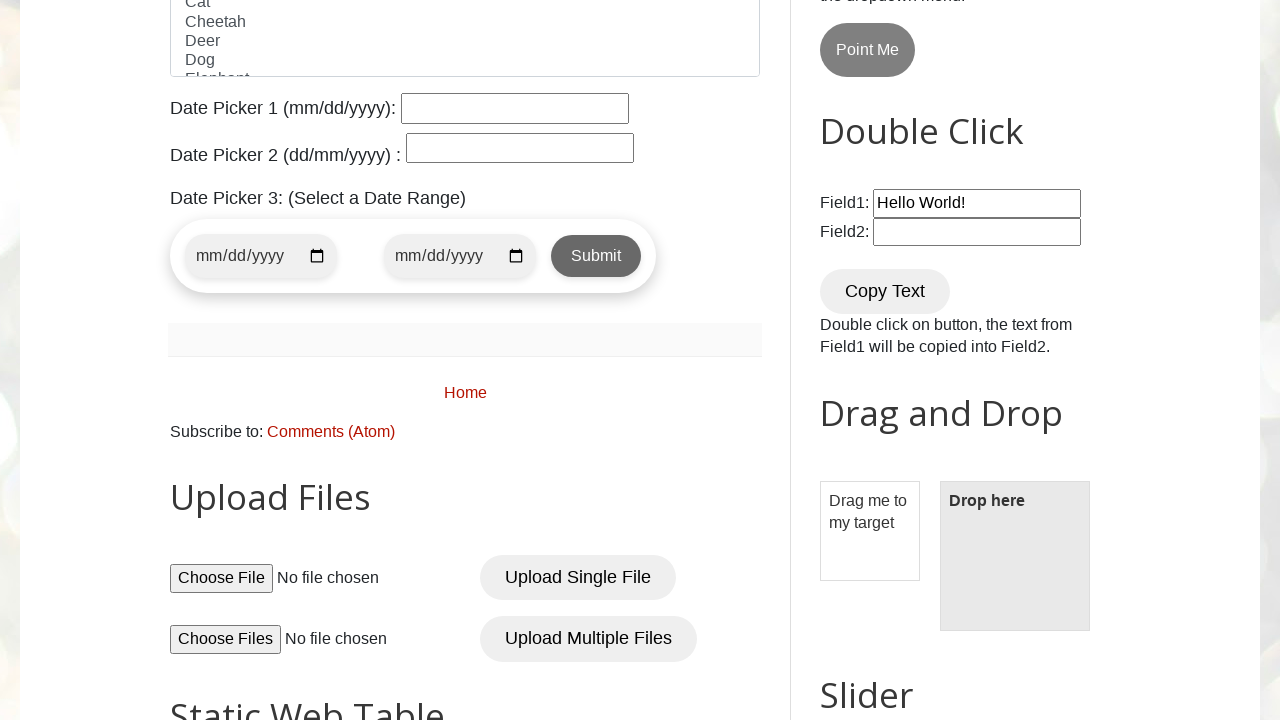

Selected option at index 2 from colors dropdown on //select[@id="colors"]
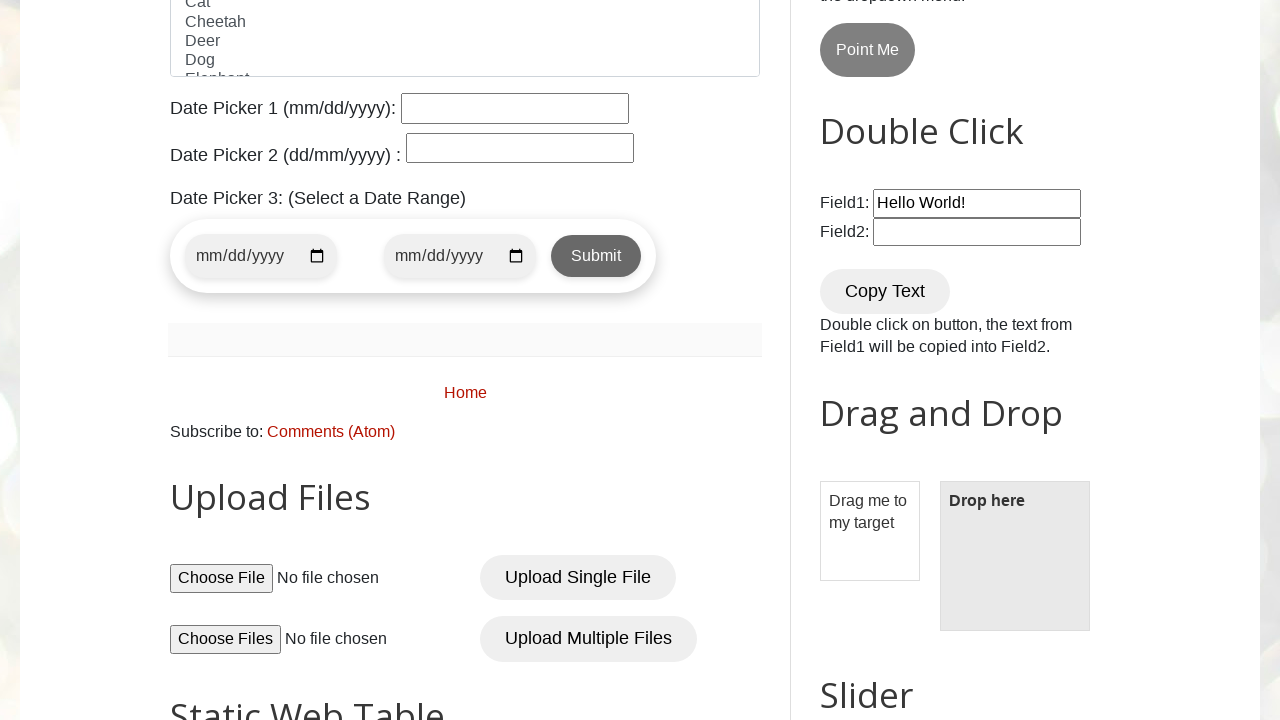

Filled date picker with '12/11/2007' on //input[@id="datepicker"]
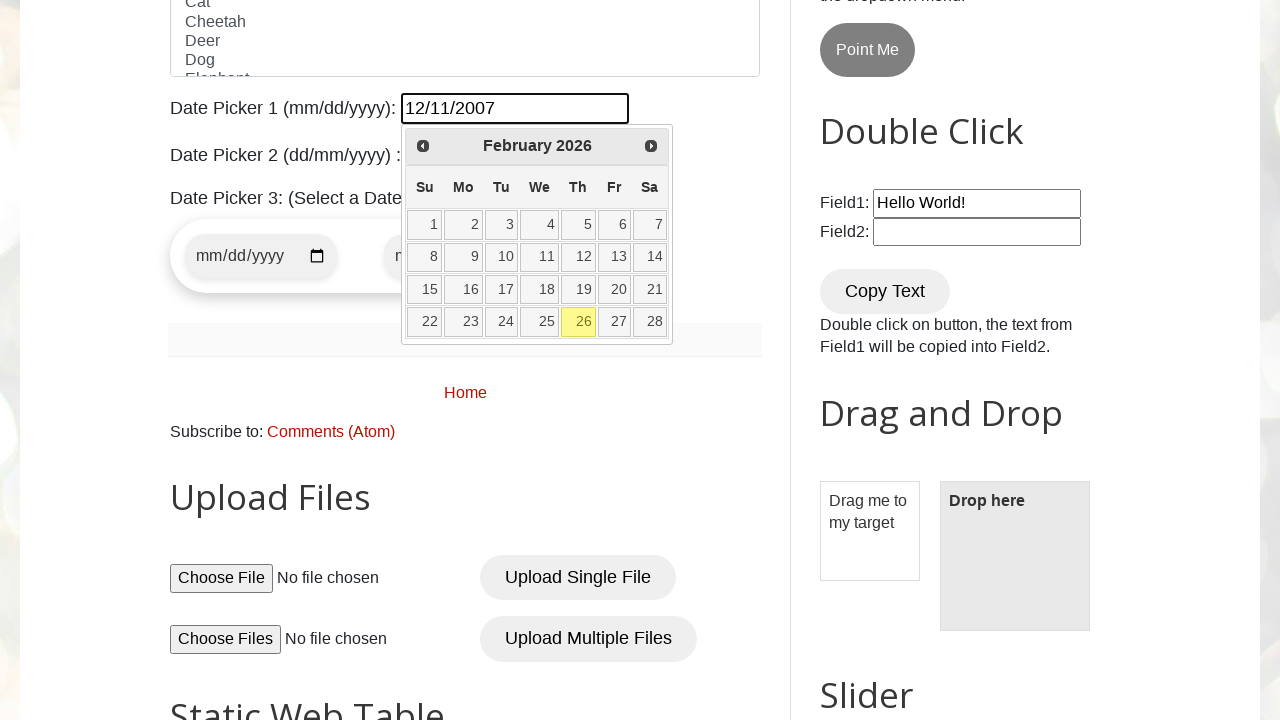

Pressed Enter key to confirm date picker input on //input[@id="datepicker"]
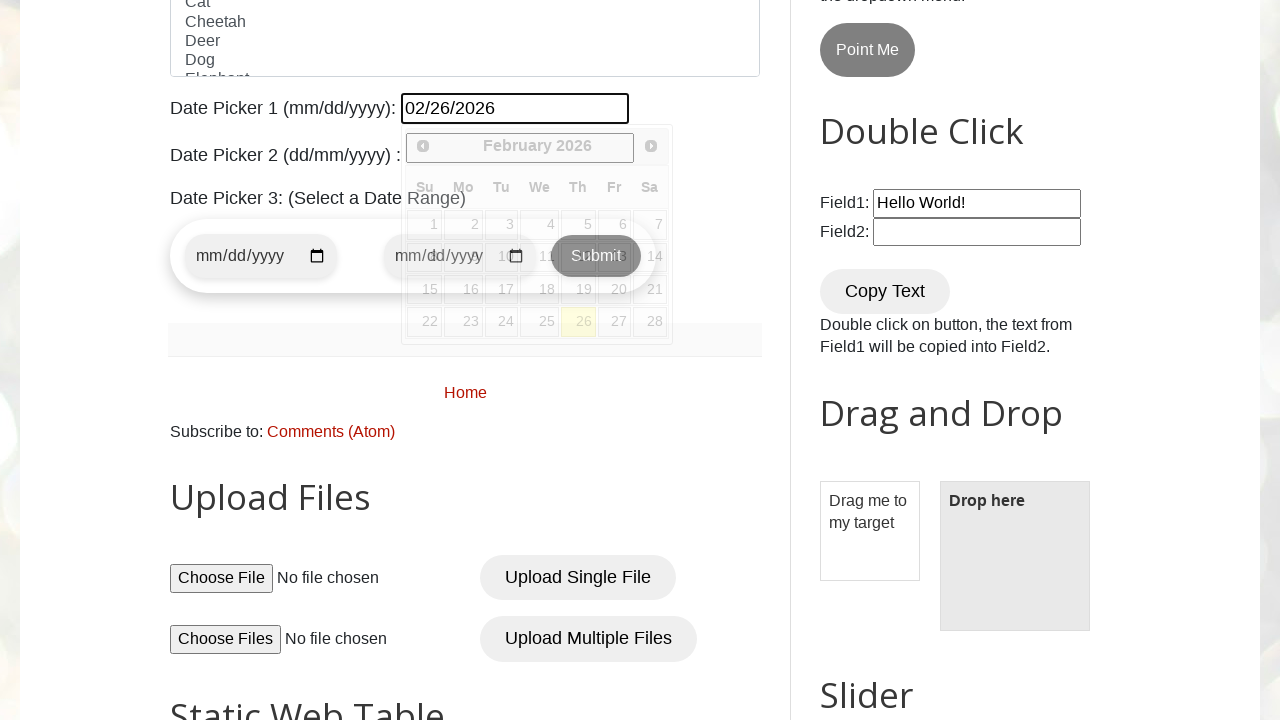

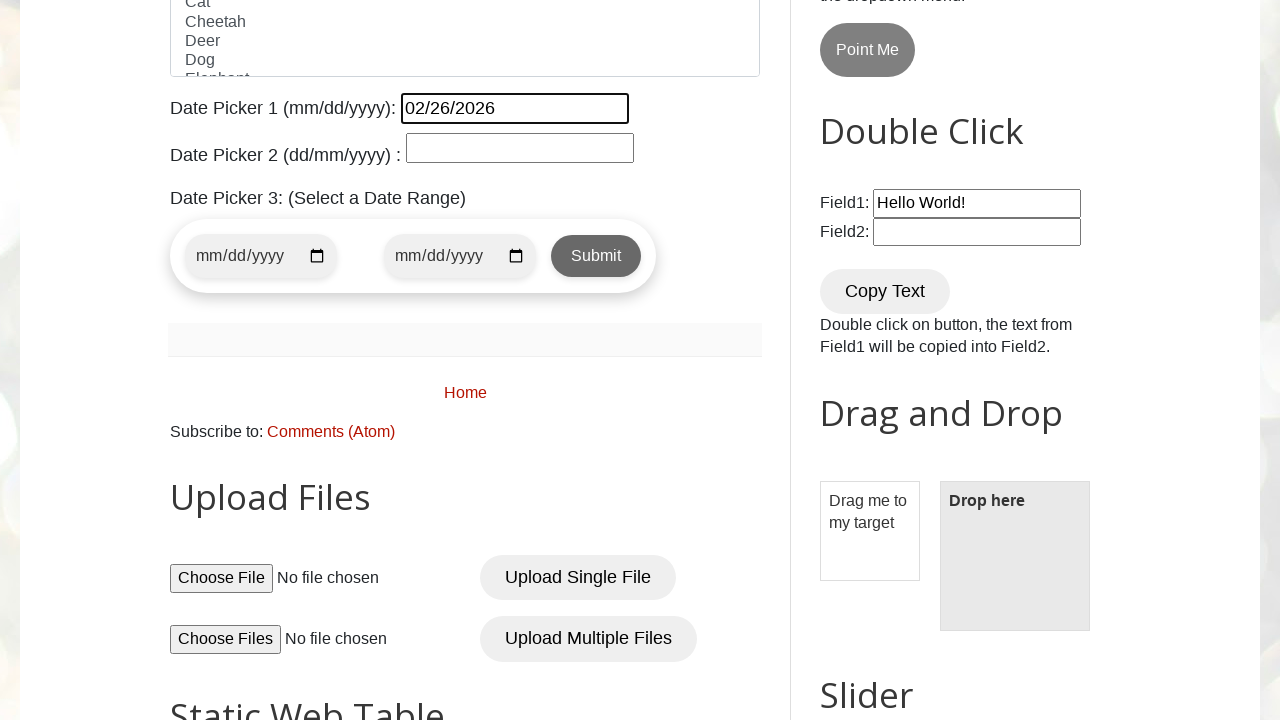